Tests various types of JavaScript alerts including simple alerts, confirmation alerts, and prompt alerts with text input on a test automation practice page

Starting URL: https://testautomationpractice.blogspot.com/

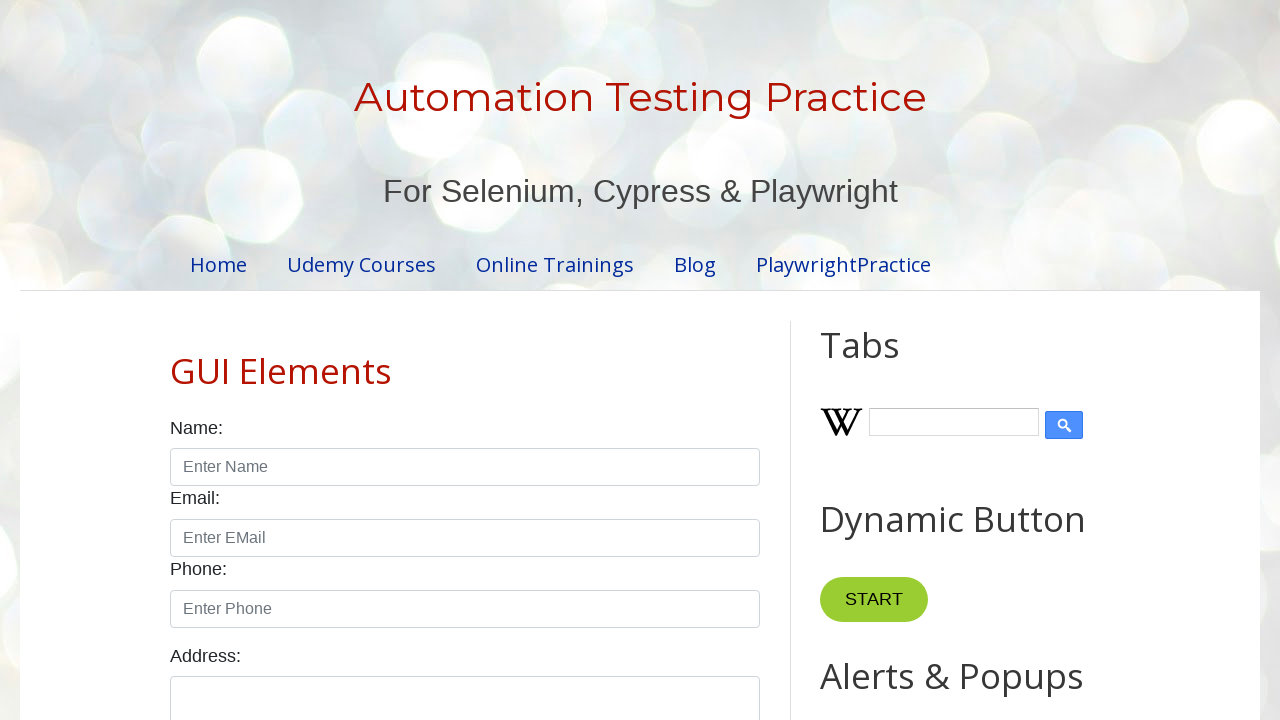

Clicked button to trigger normal alert at (888, 361) on xpath=//button[@id='alertBtn']
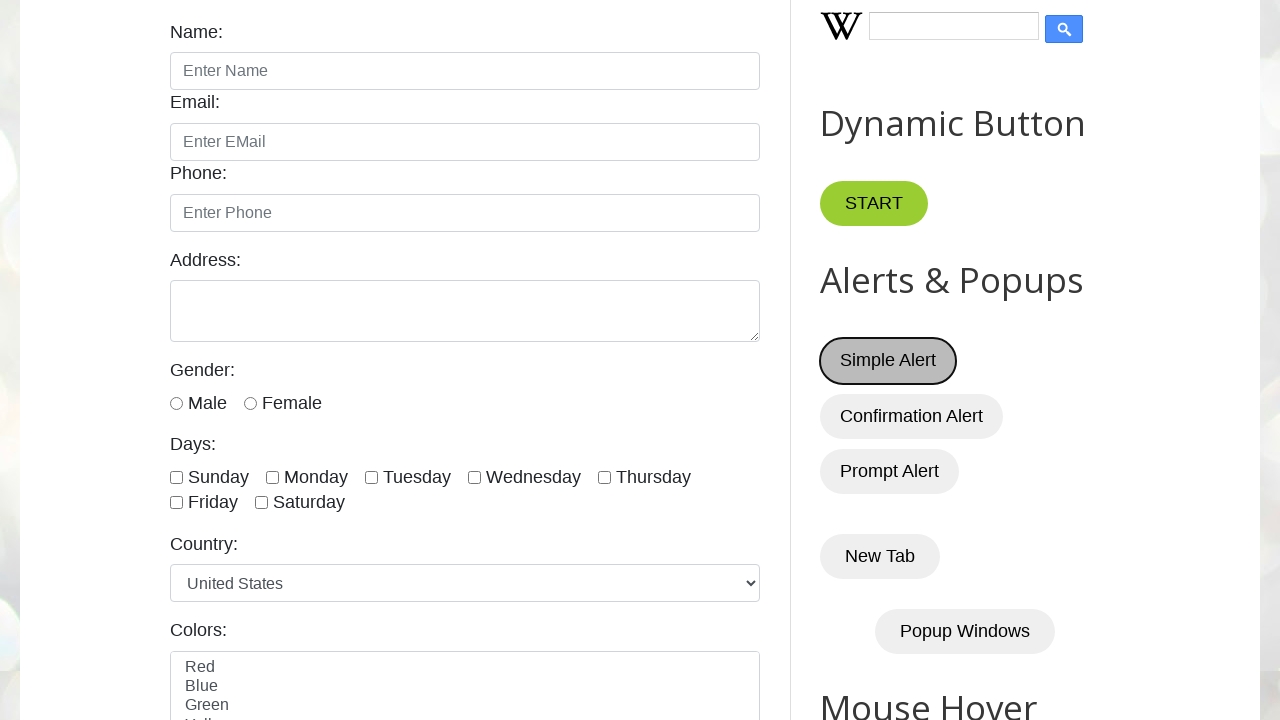

Set up dialog handler for normal alert
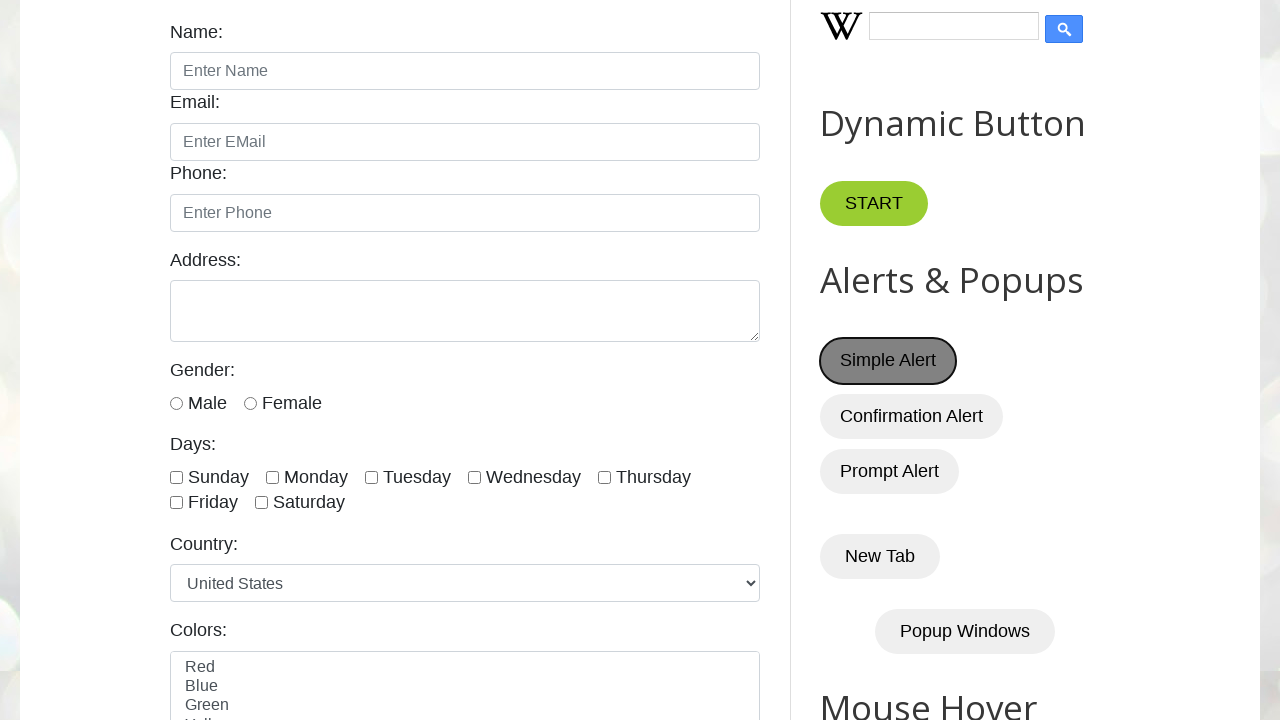

Waited for normal alert visibility
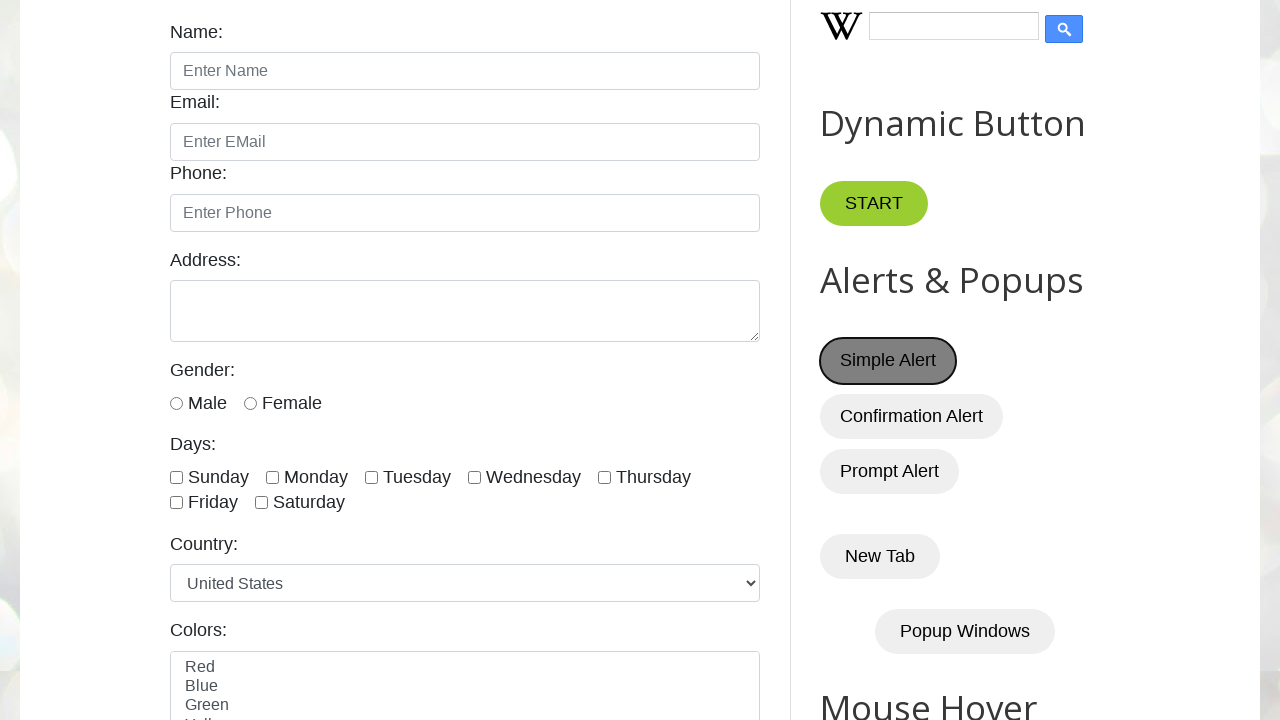

Clicked button to trigger prompt alert at (890, 471) on xpath=//button[@id='promptBtn']
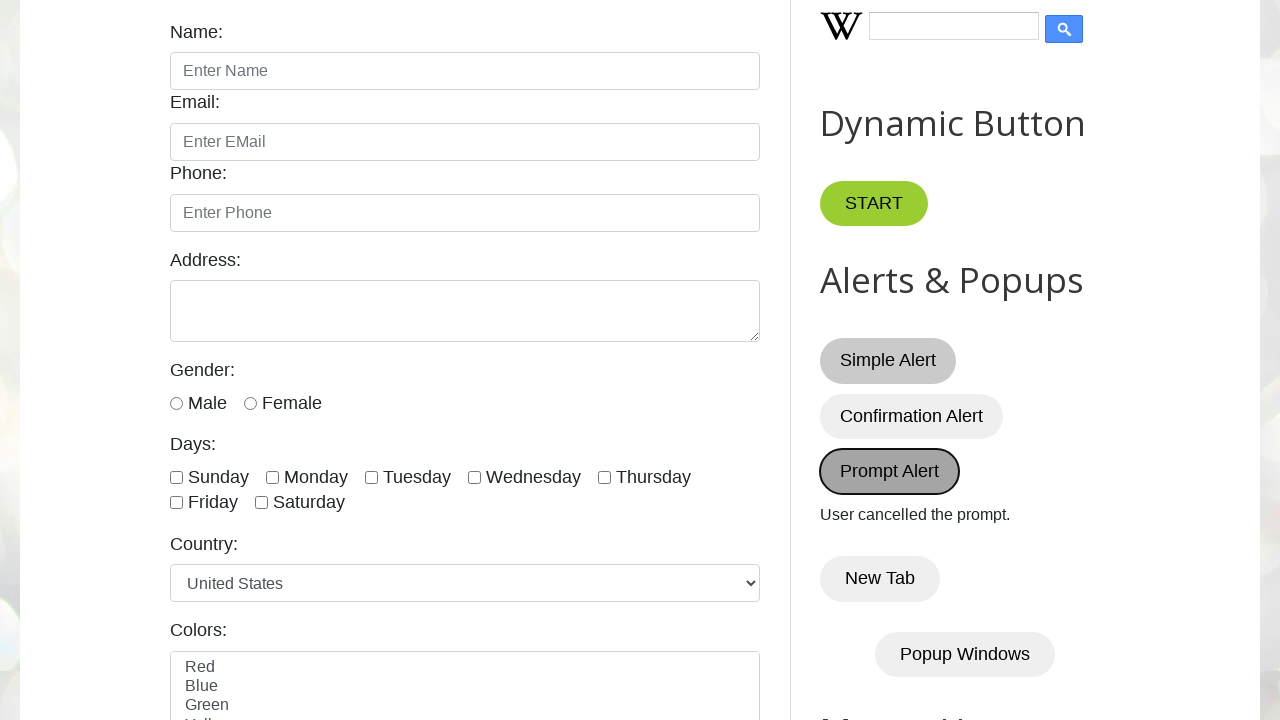

Set up dialog handler for prompt alert with text input
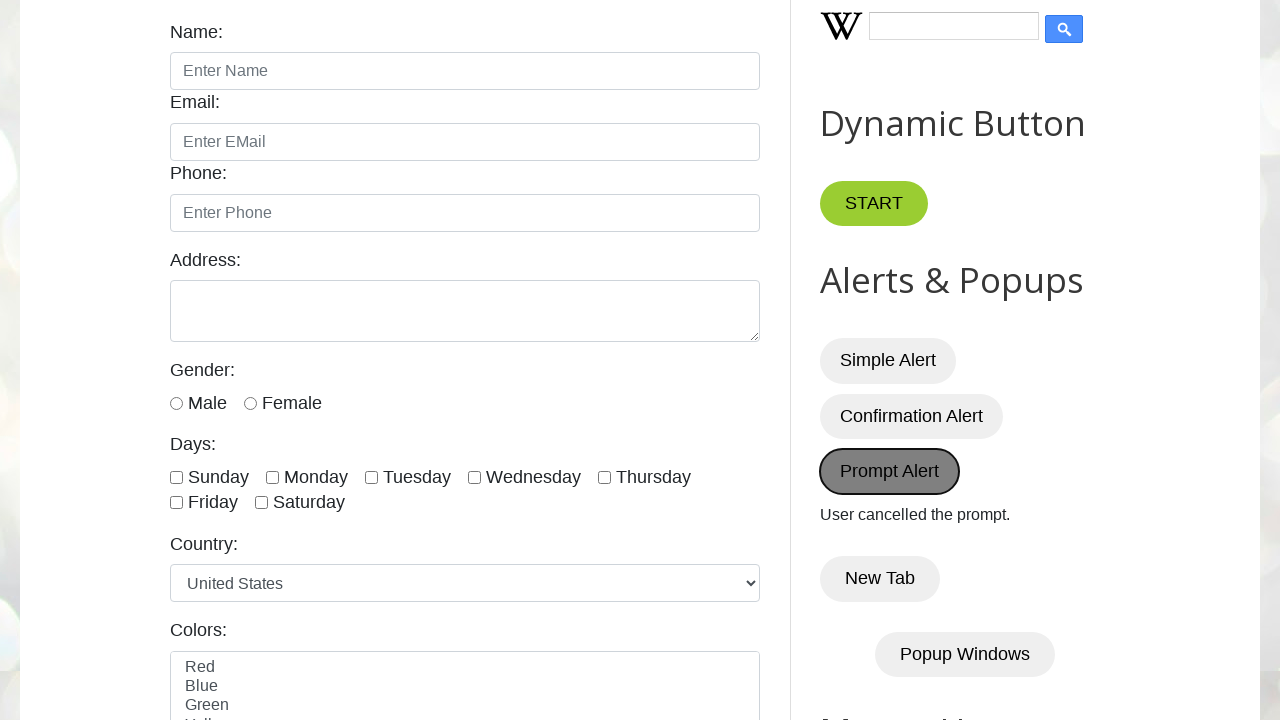

Waited for prompt alert visibility
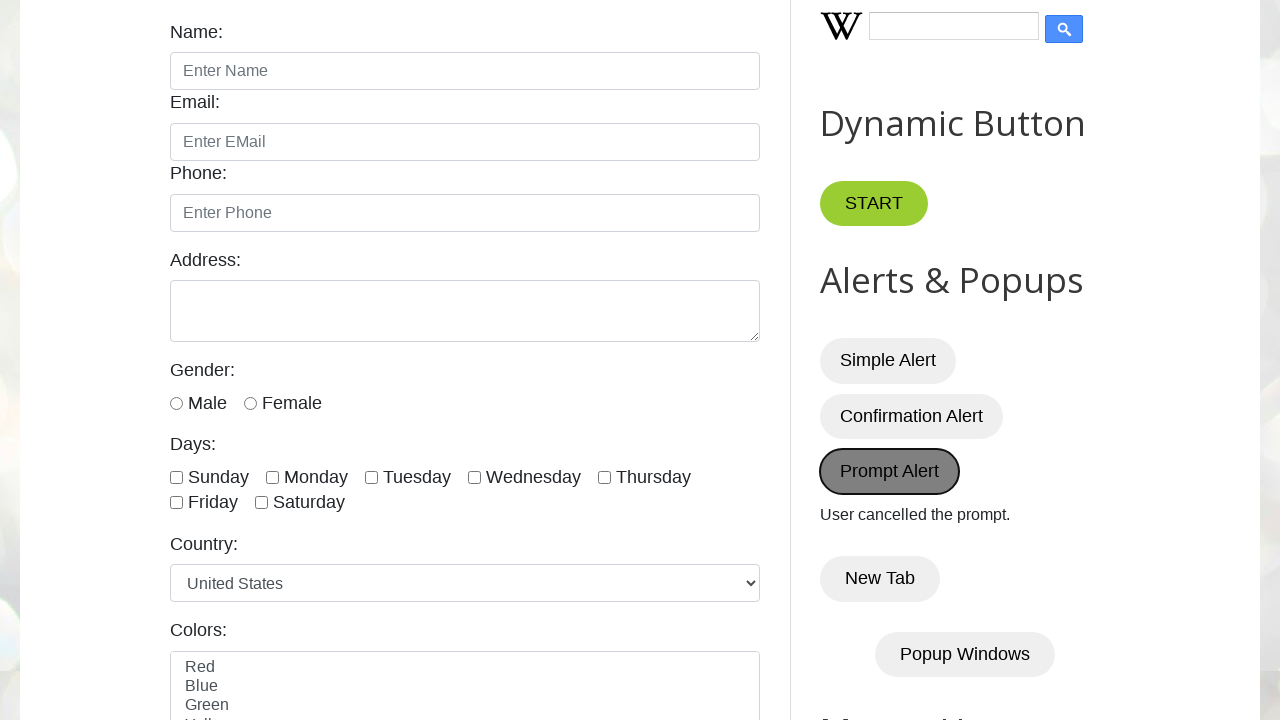

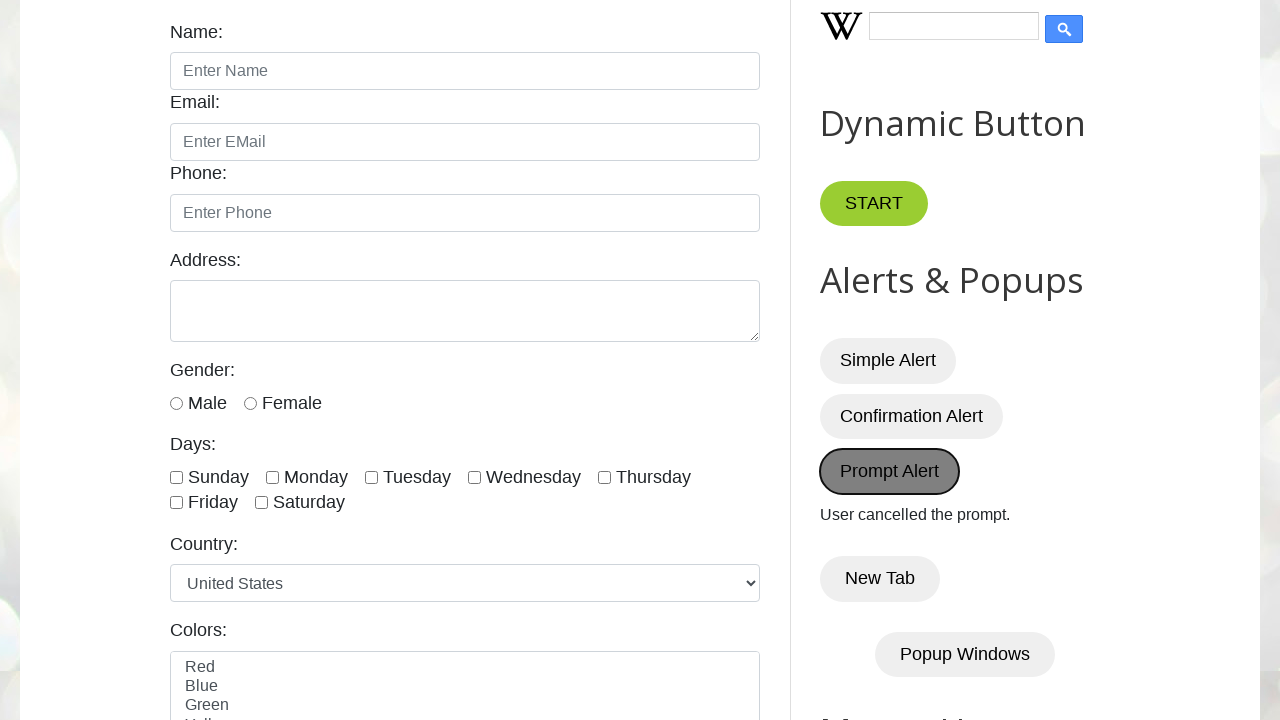